Searches for "bags" on Ajio e-commerce website, applies gender filter (Men) and category filter (Fashion Bags), and verifies the filtered results are displayed.

Starting URL: https://www.ajio.com/

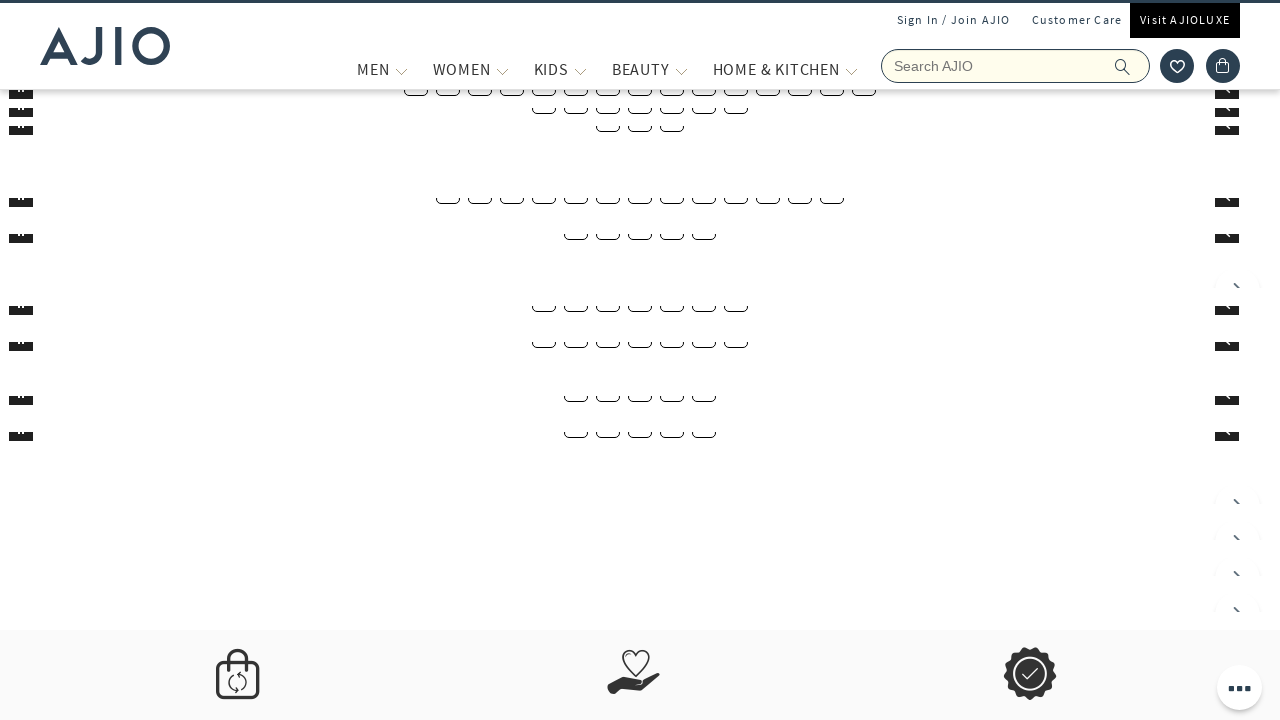

Filled search box with 'bags' on input[name='searchVal']
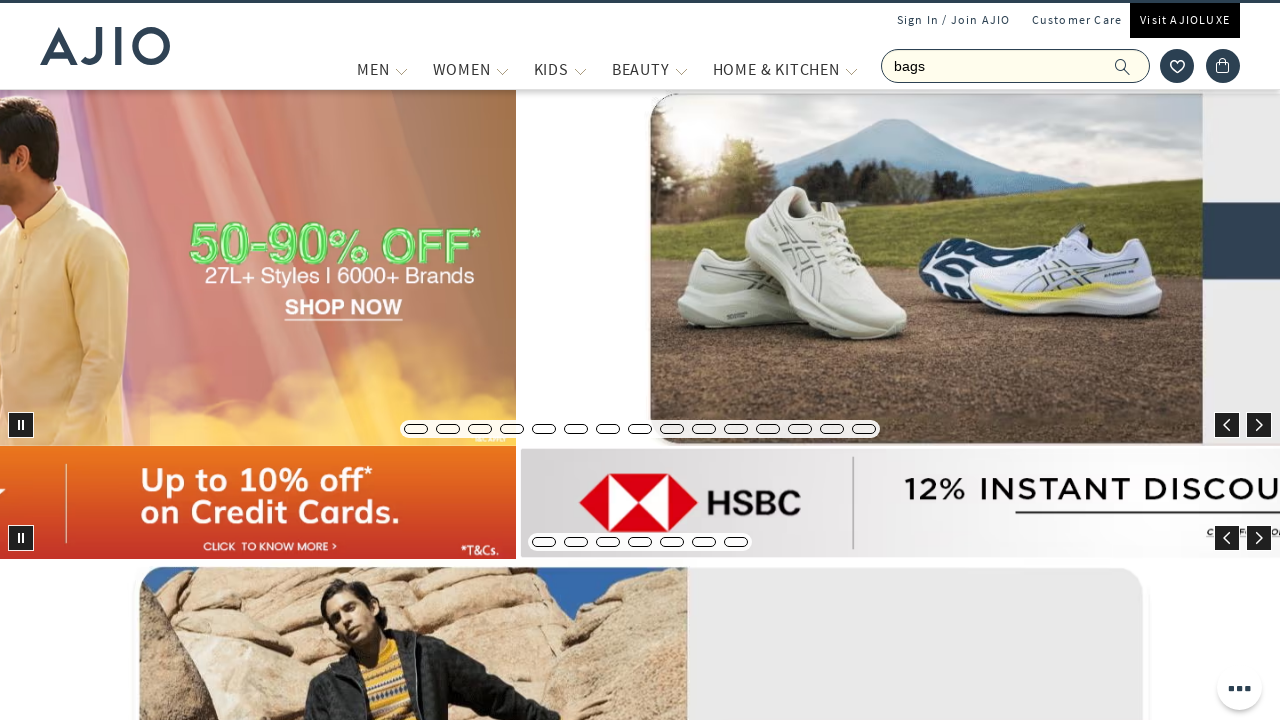

Clicked search button to search for bags at (1133, 66) on button[aria-label='search']
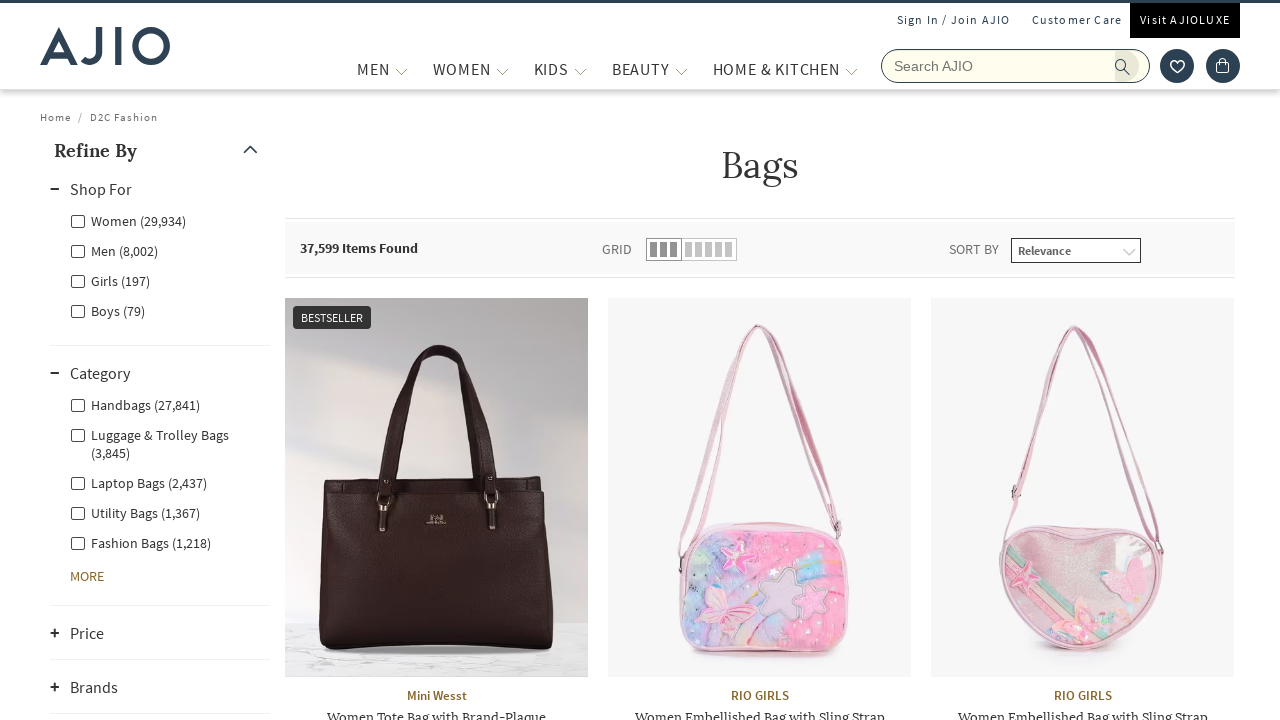

Search results loaded successfully
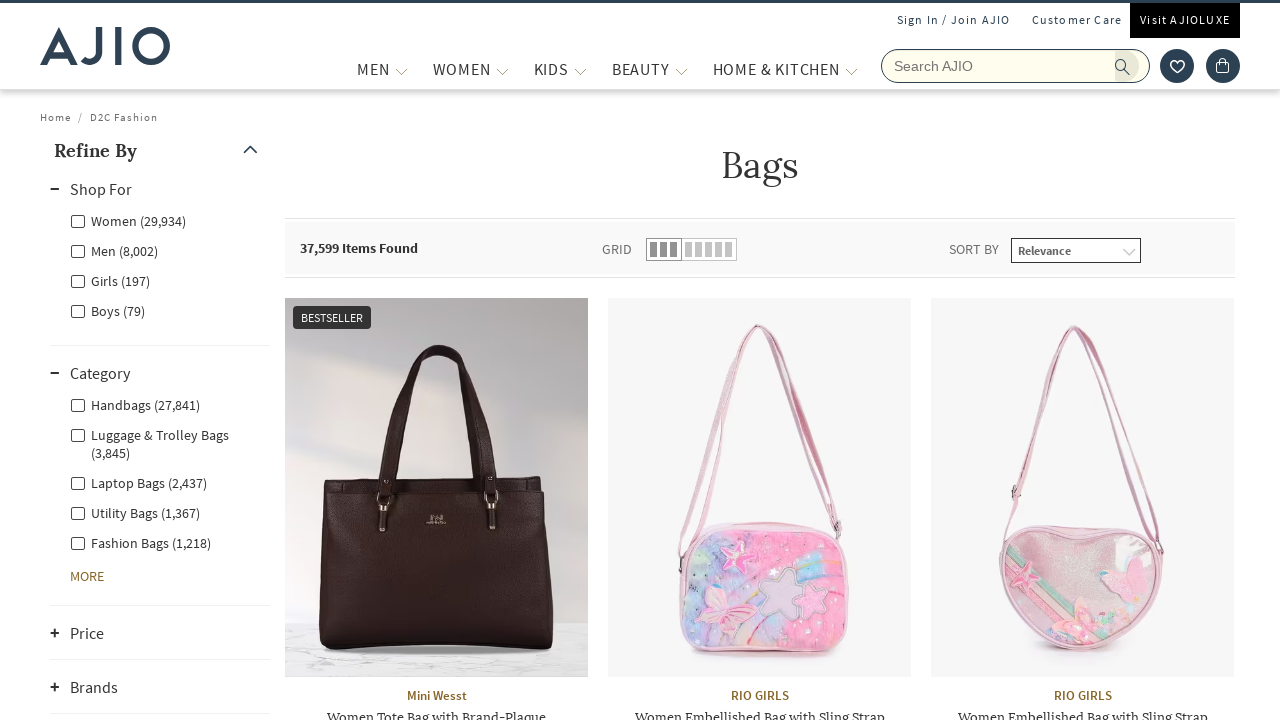

Applied Men gender filter
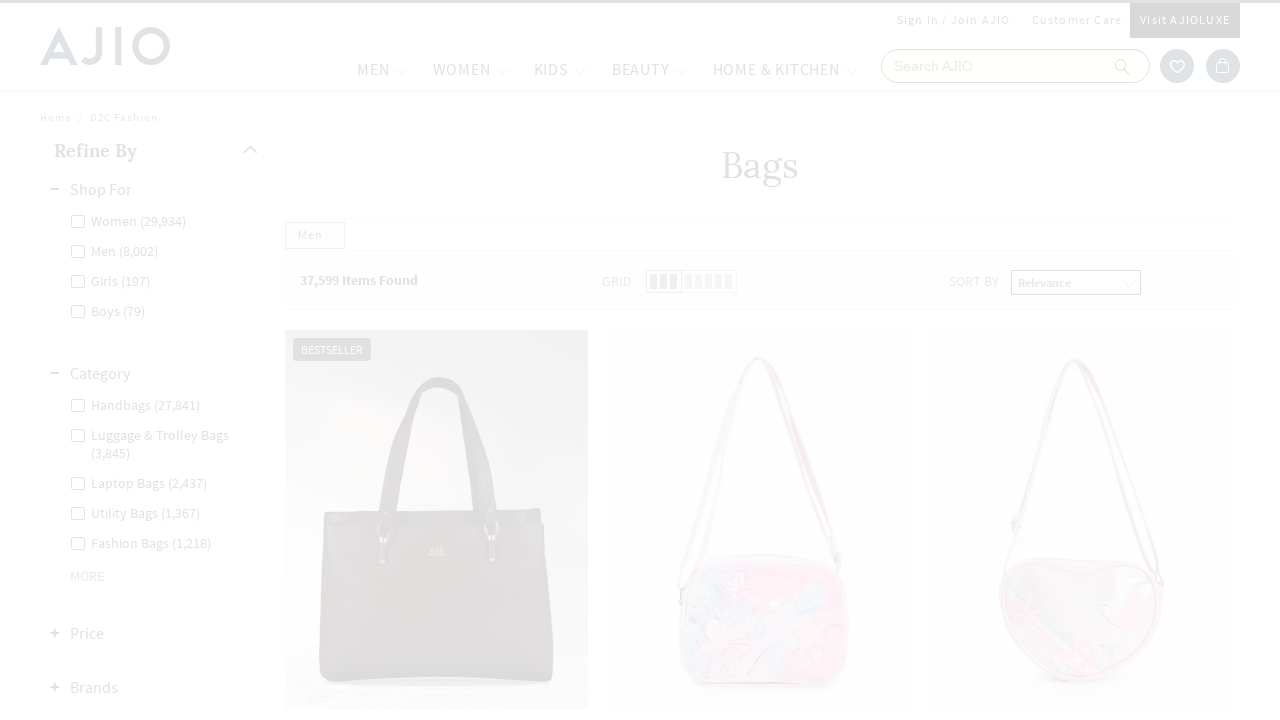

Waited for Men filter to be applied
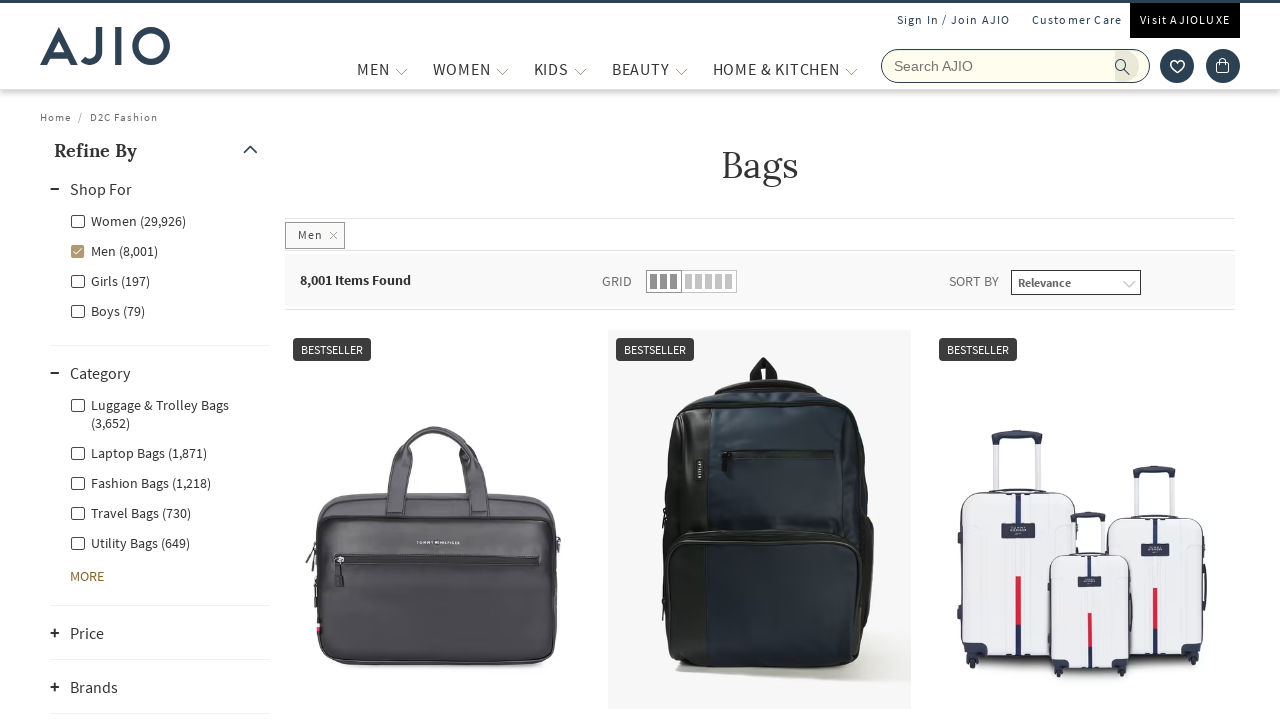

Applied Fashion Bags category filter
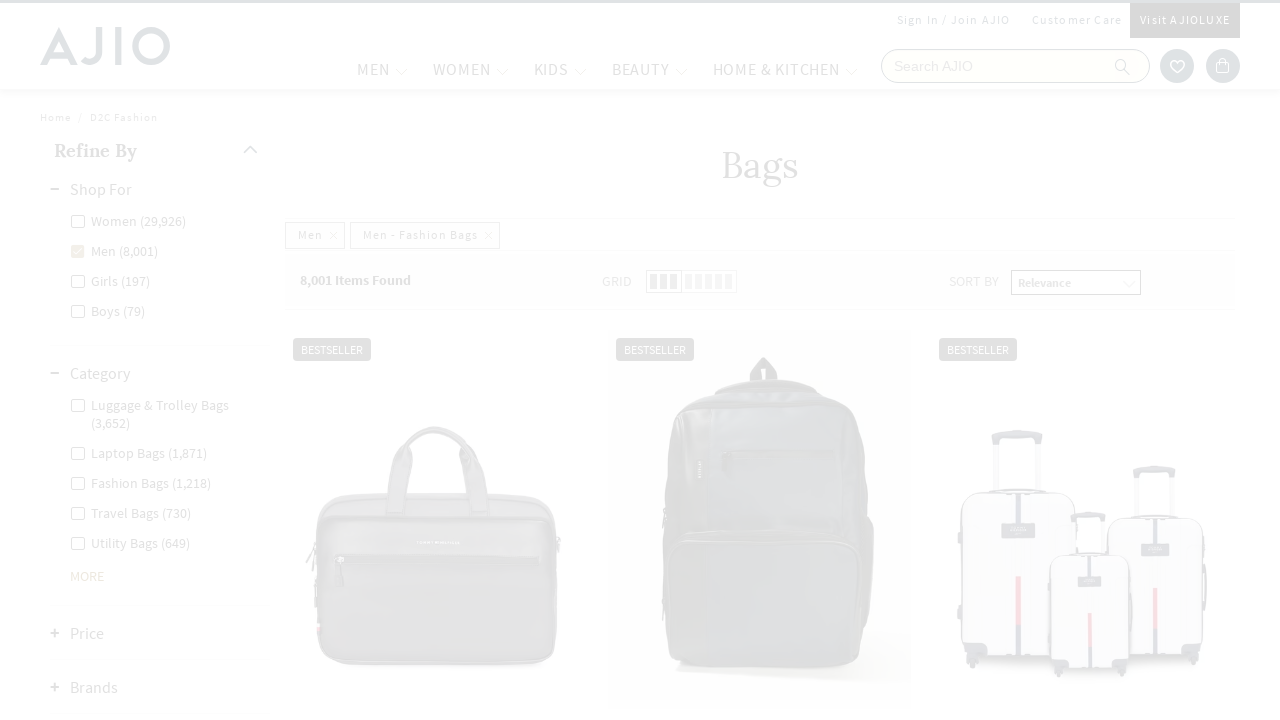

Waited for Fashion Bags filter to be applied
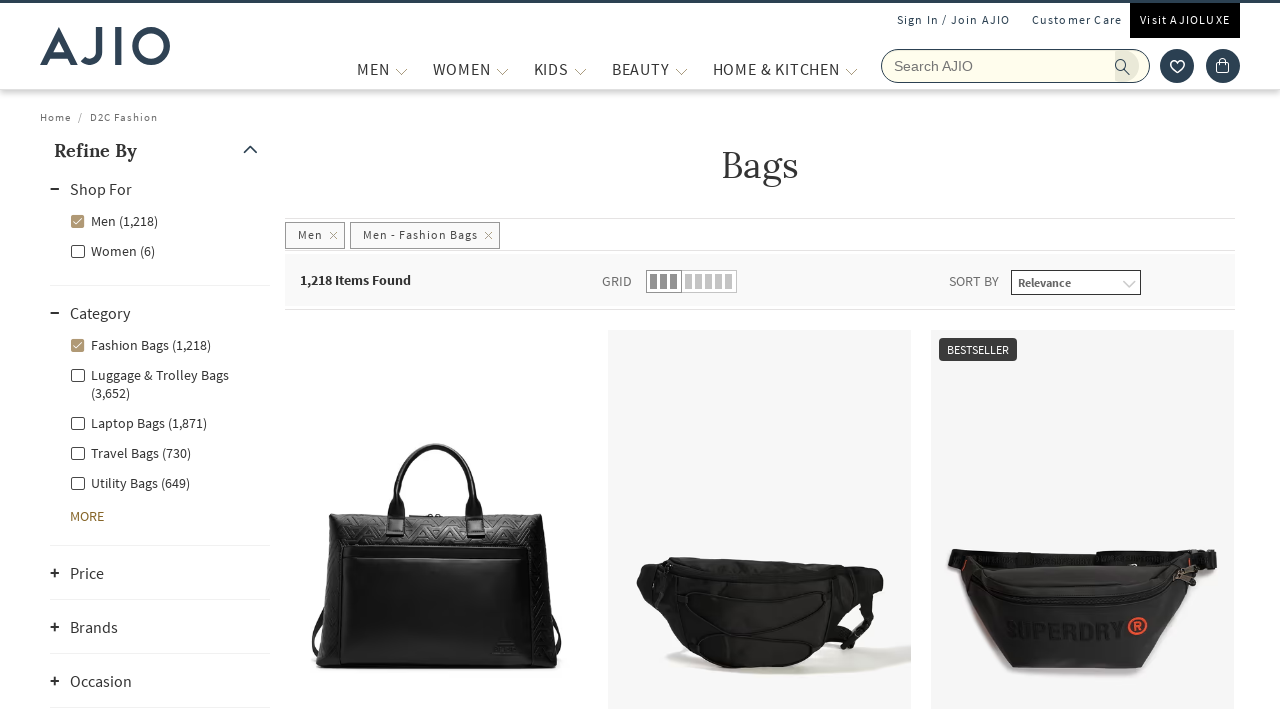

Verified items count is displayed
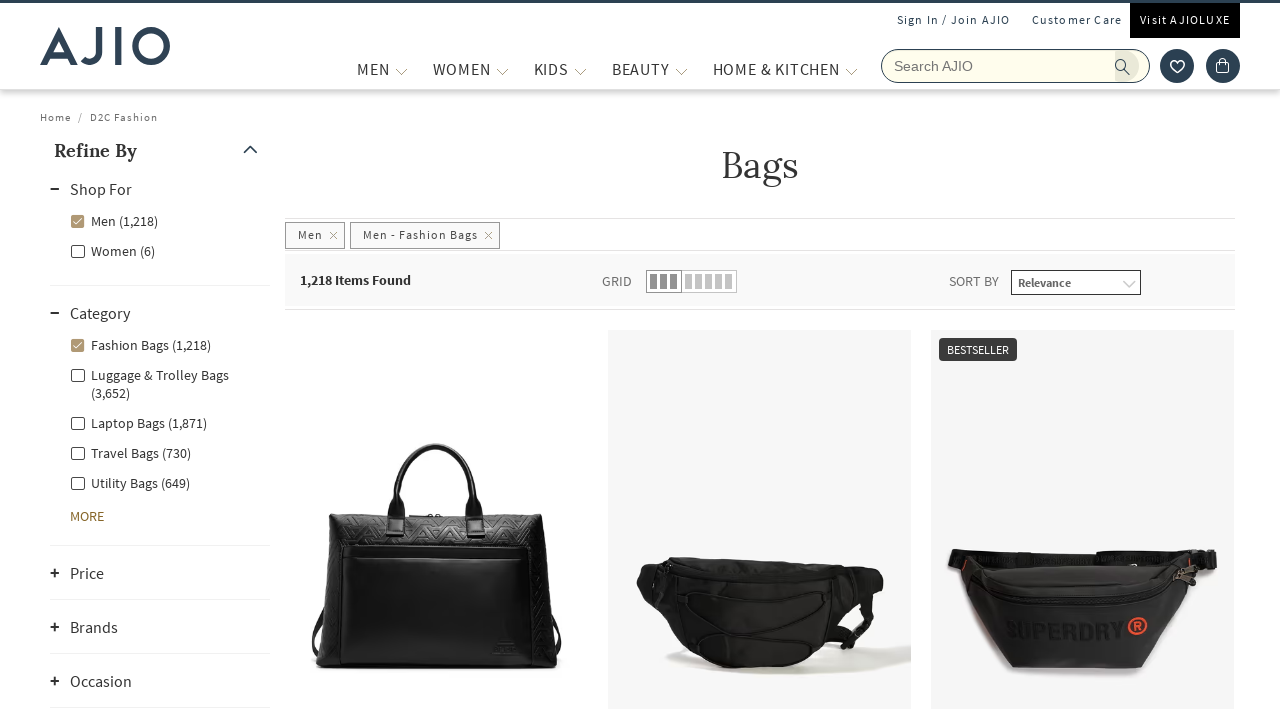

Verified product brand names are displayed
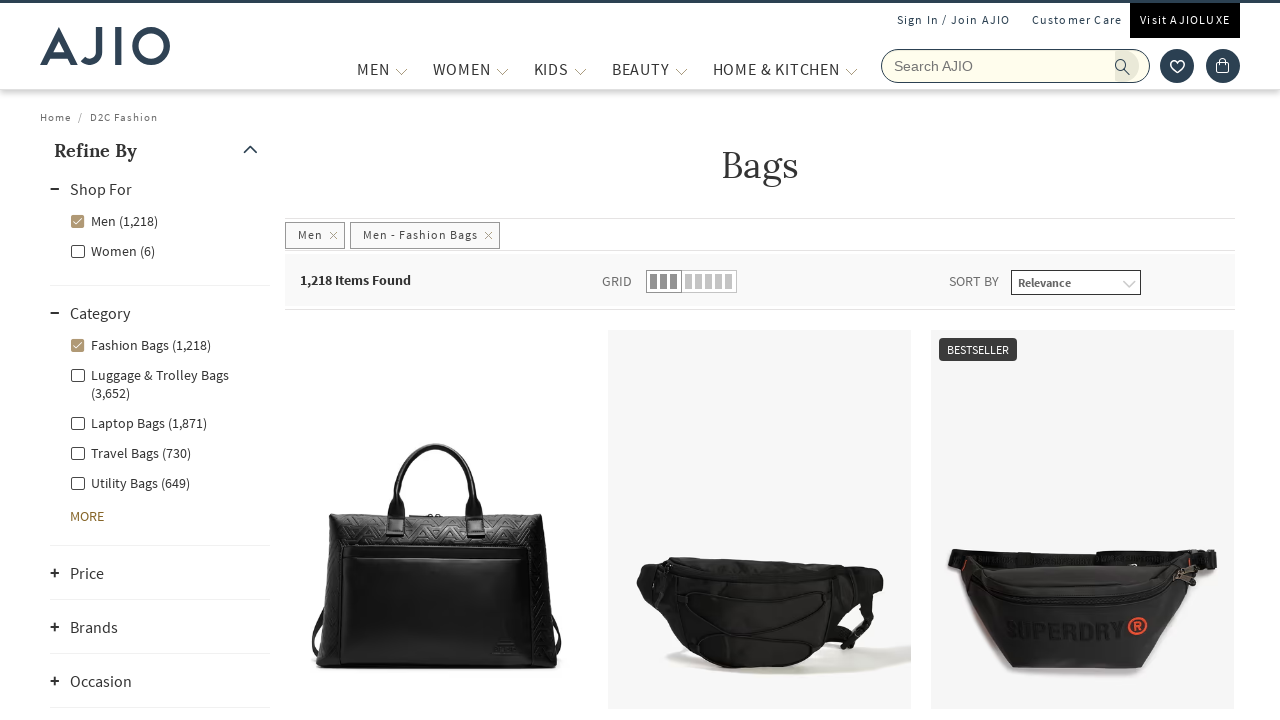

Verified product names are displayed
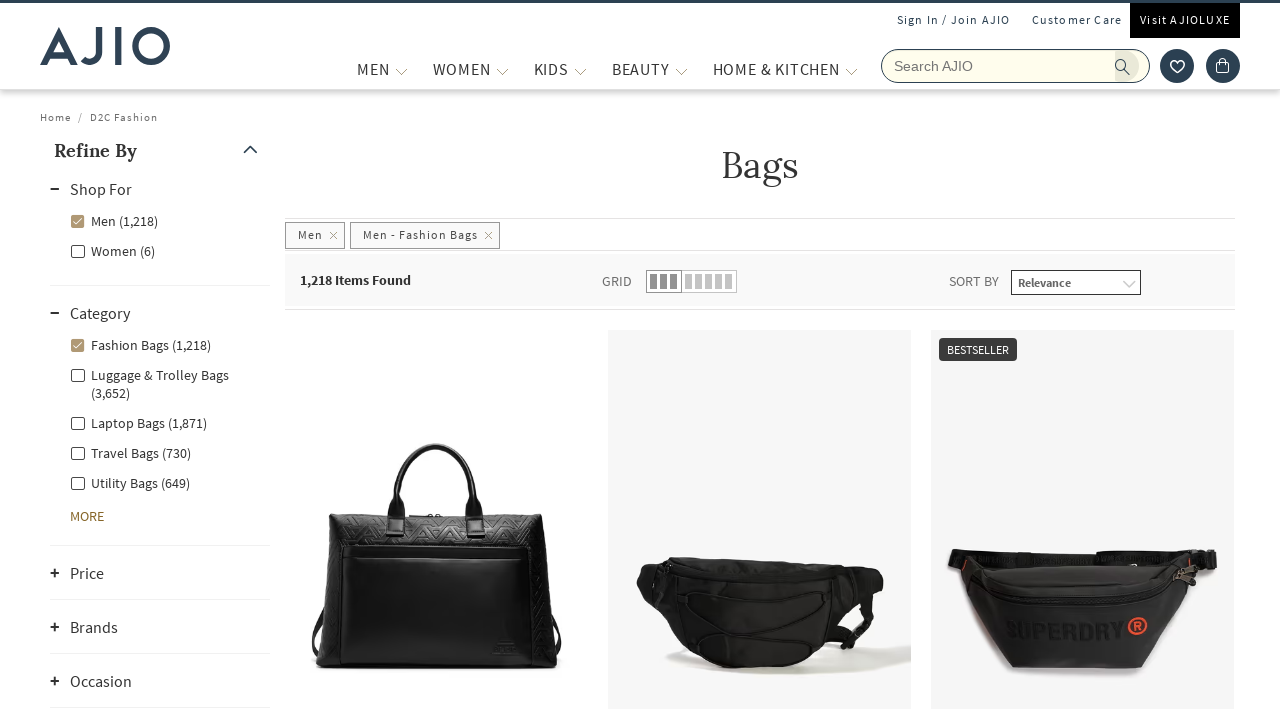

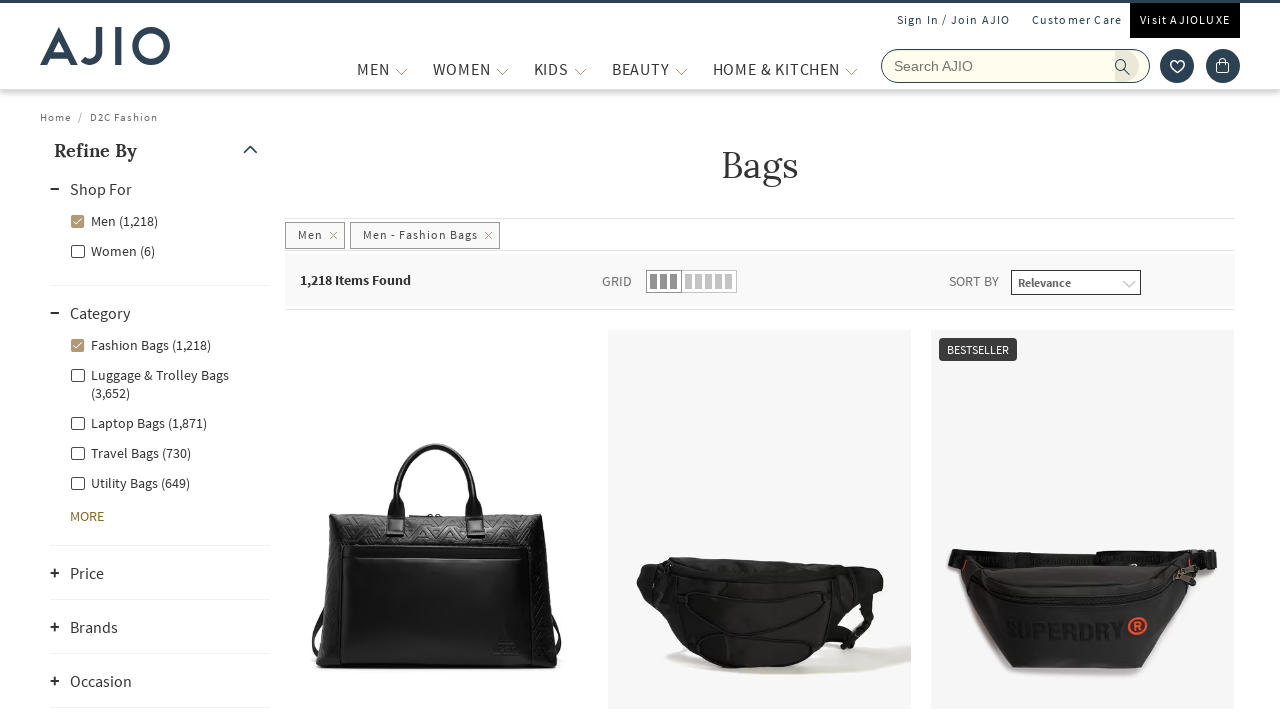